Tests browser prompt dialog functionality by clicking a button to trigger an alert and entering text into the prompt

Starting URL: https://www.leafground.com/alert.xhtml

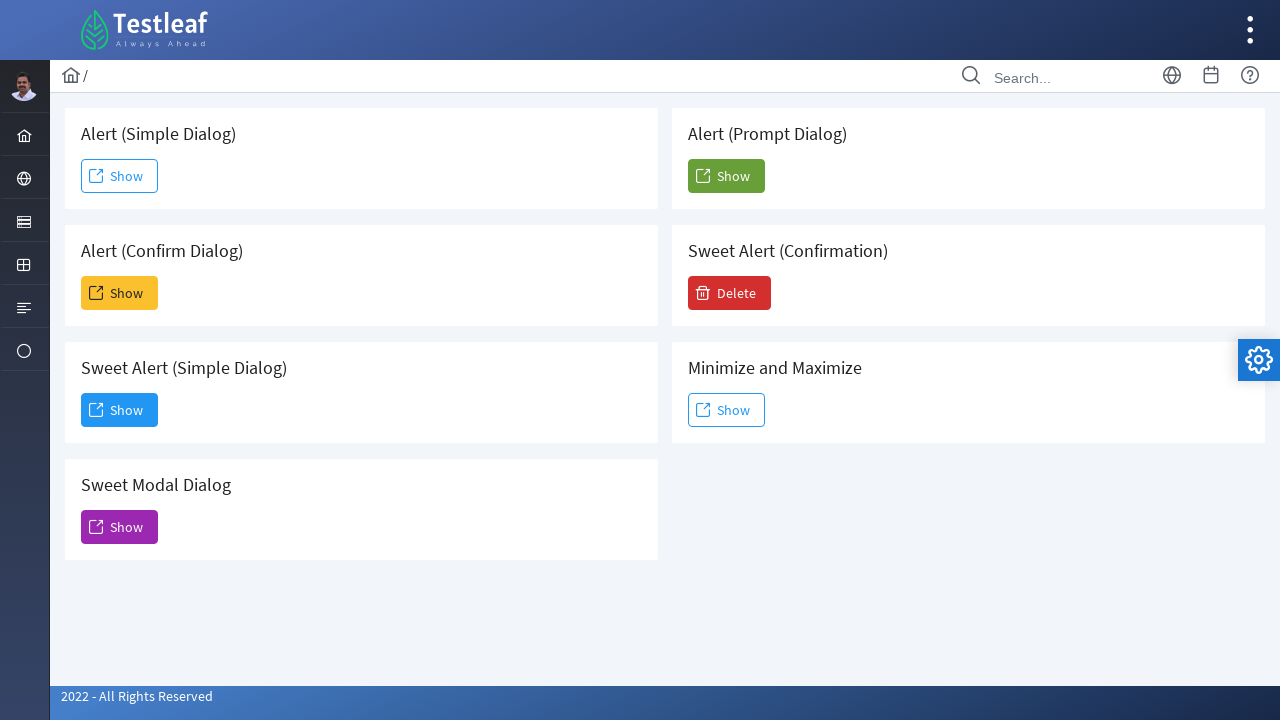

Clicked the Alert (Prompt Dialog) button to trigger the prompt at (726, 176) on xpath=//h5[contains(text(),'Alert (Prompt Dialog)')]/following-sibling::button
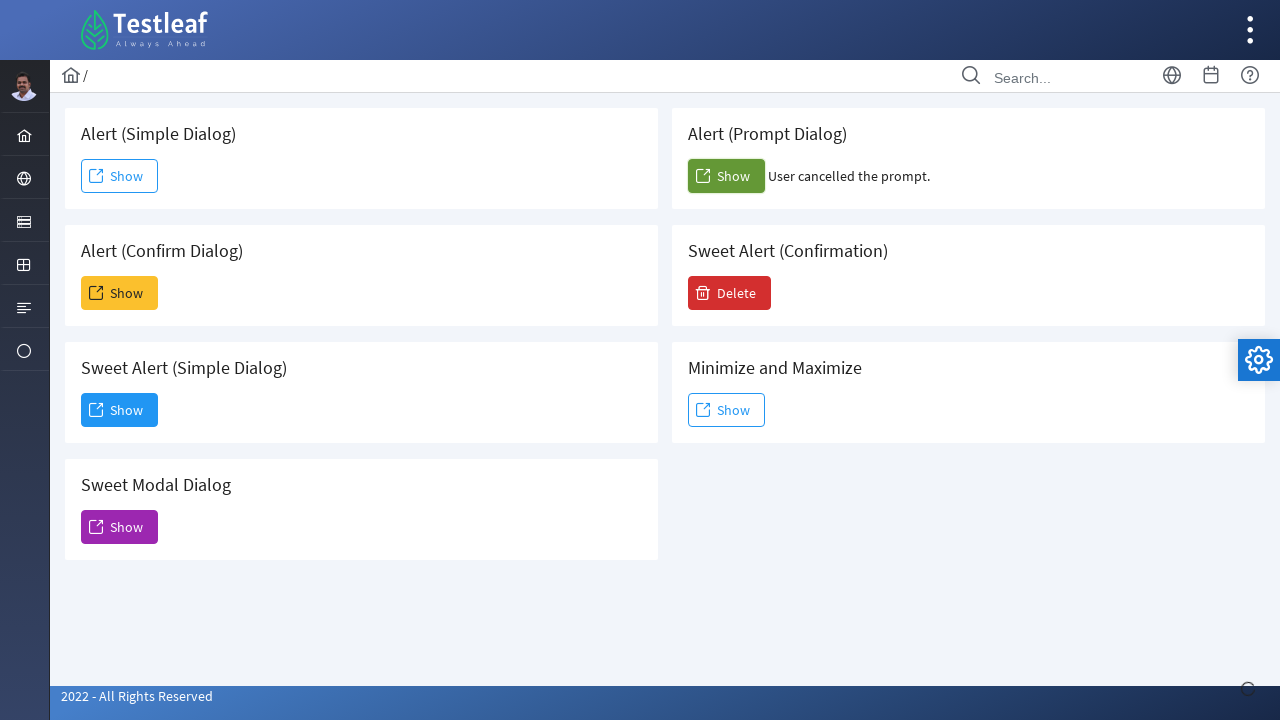

Set up dialog handler to accept prompt with text 'Testing Confirm alert'
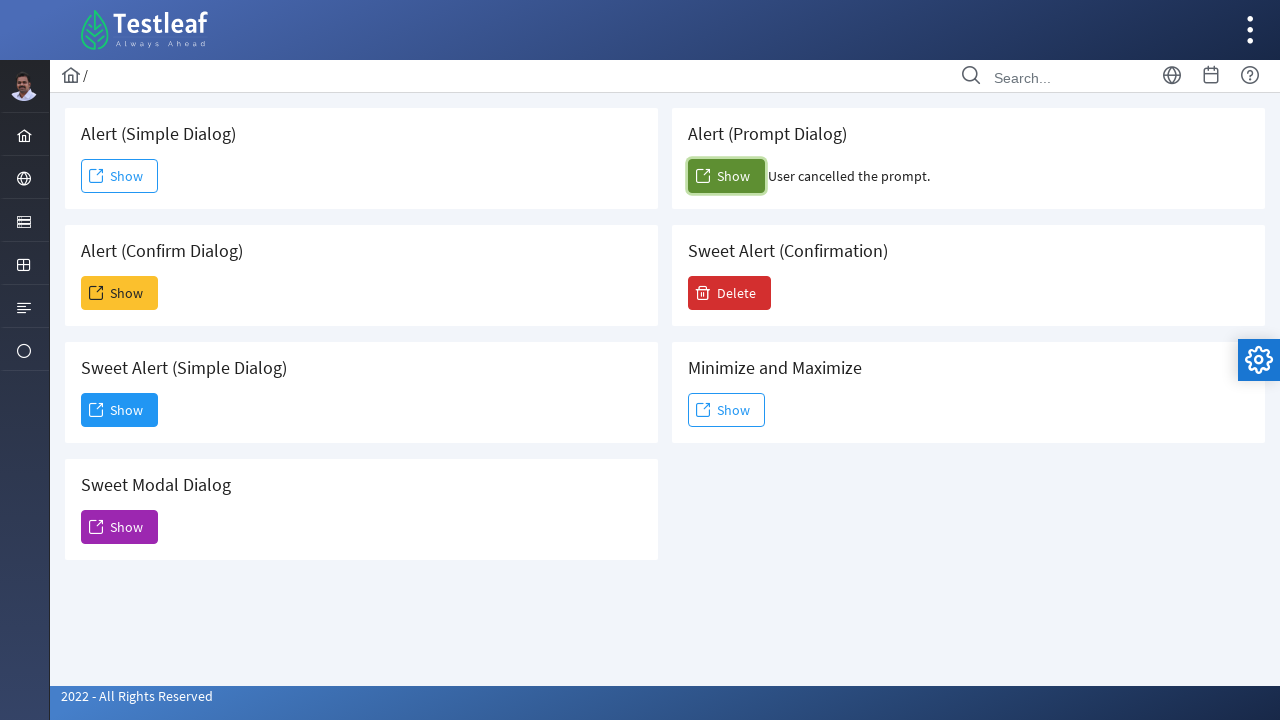

Clicked the Alert (Prompt Dialog) button again to trigger and handle the dialog at (726, 176) on xpath=//h5[contains(text(),'Alert (Prompt Dialog)')]/following-sibling::button
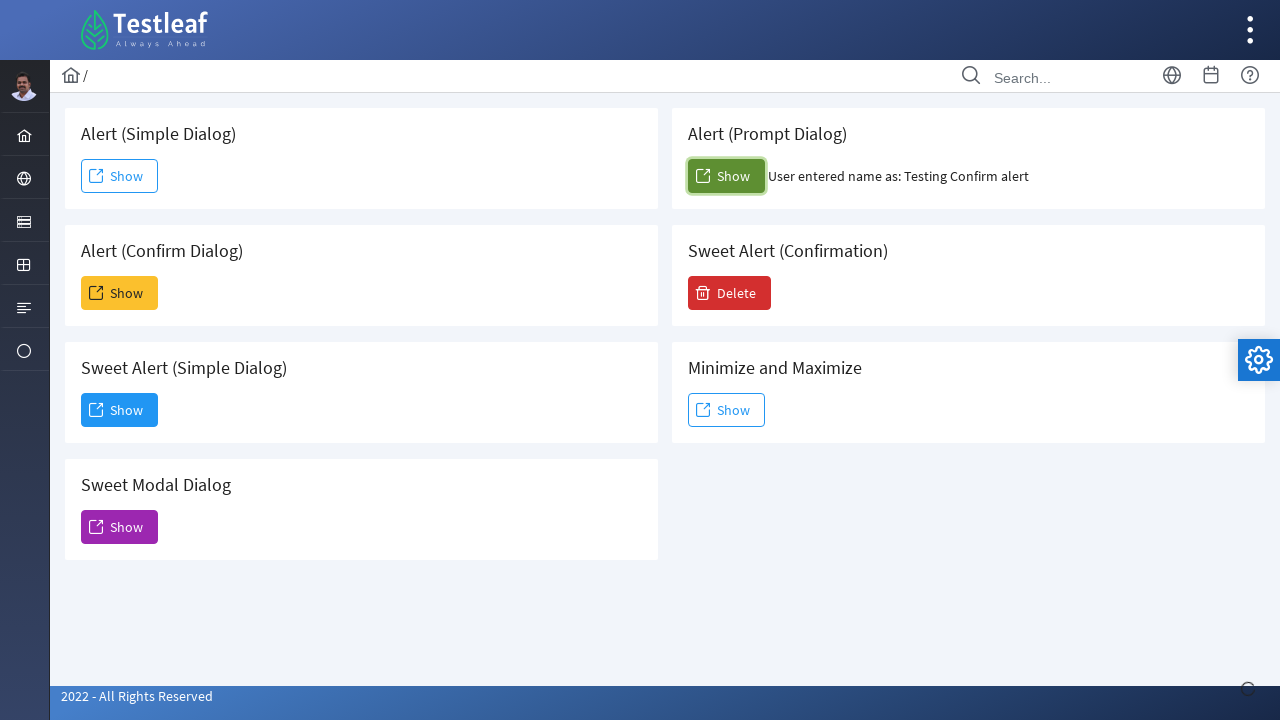

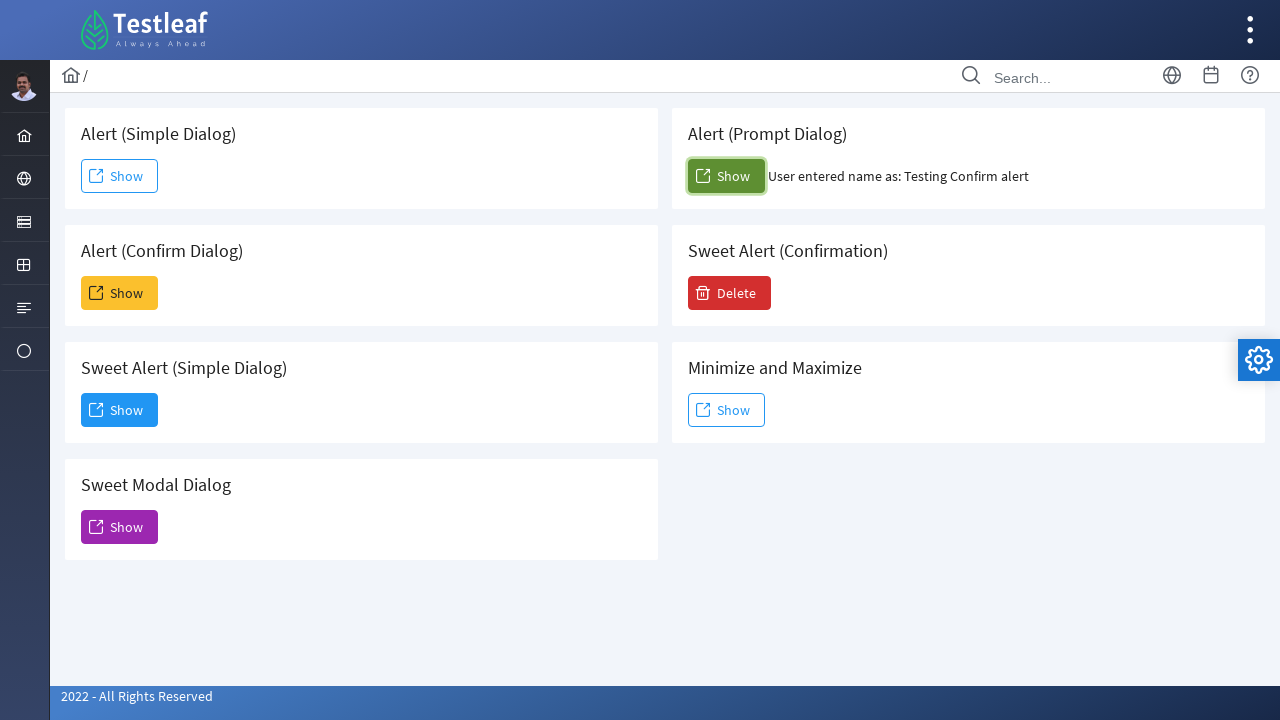